Tests iframe handling by switching into an iframe, reading text from an element inside it, and switching back to the main content

Starting URL: https://demoqa.com/frames

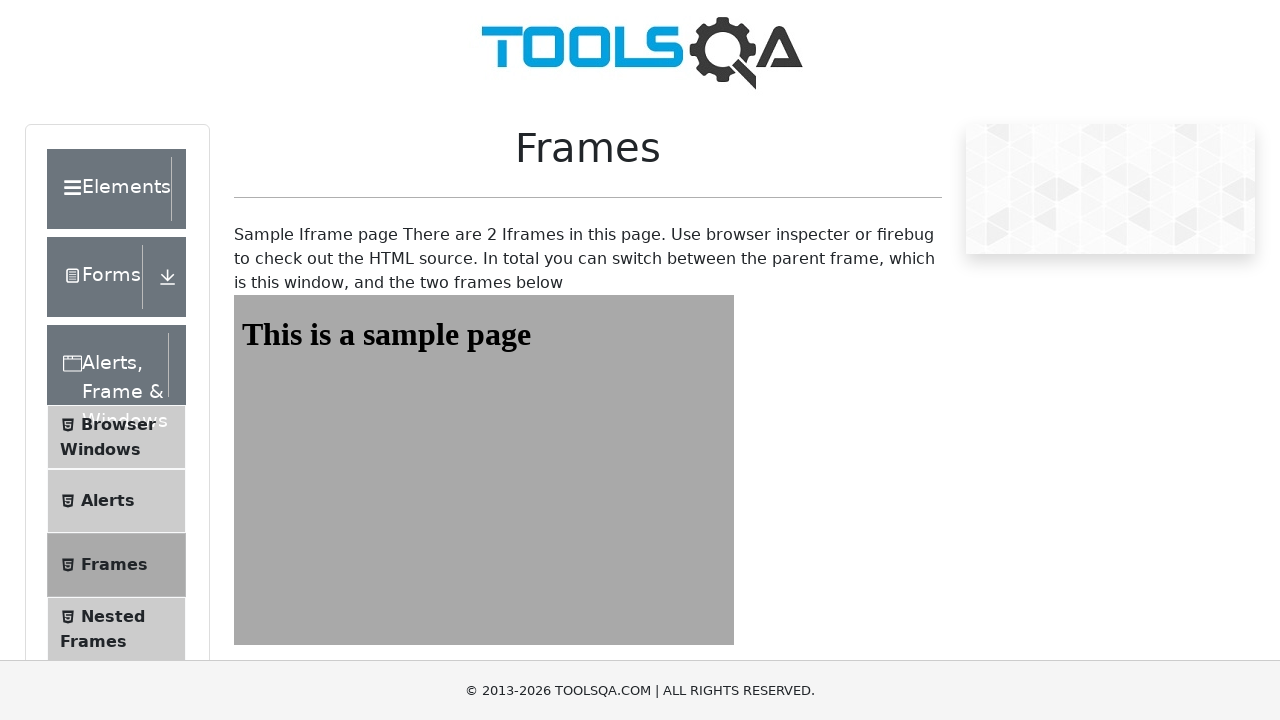

Navigated to iframe demo page
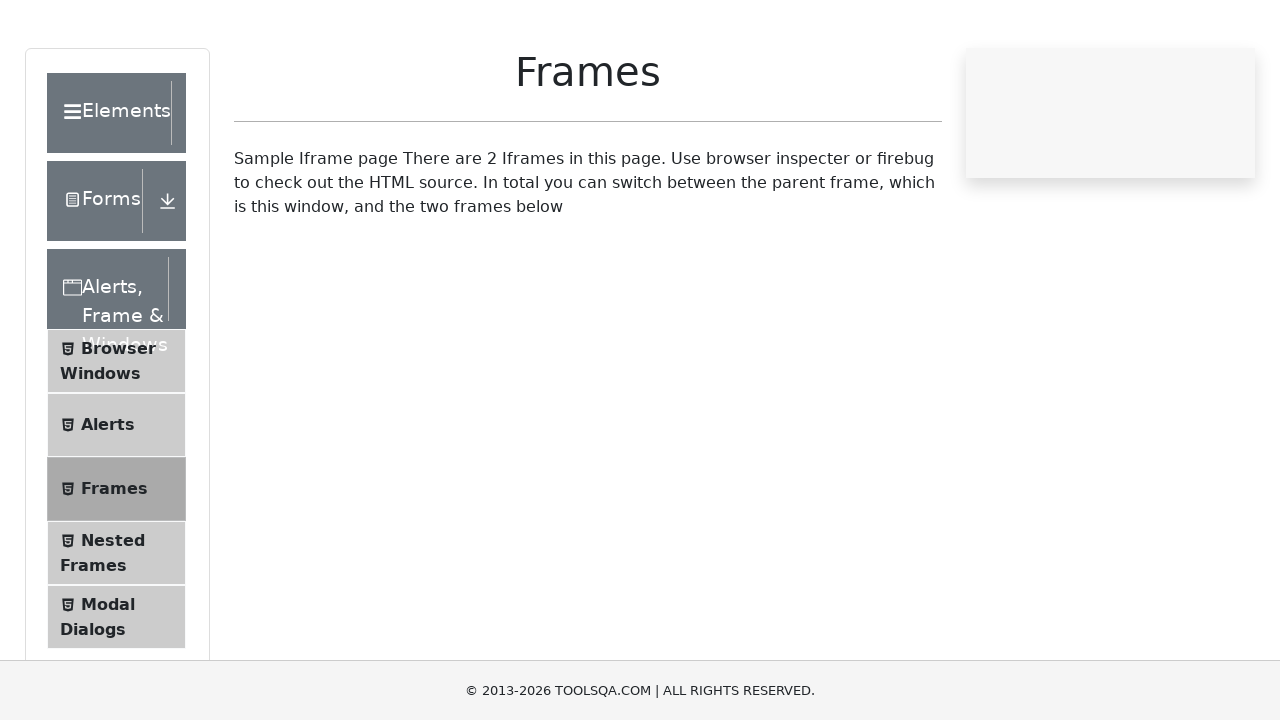

Switched to iframe named 'frame1'
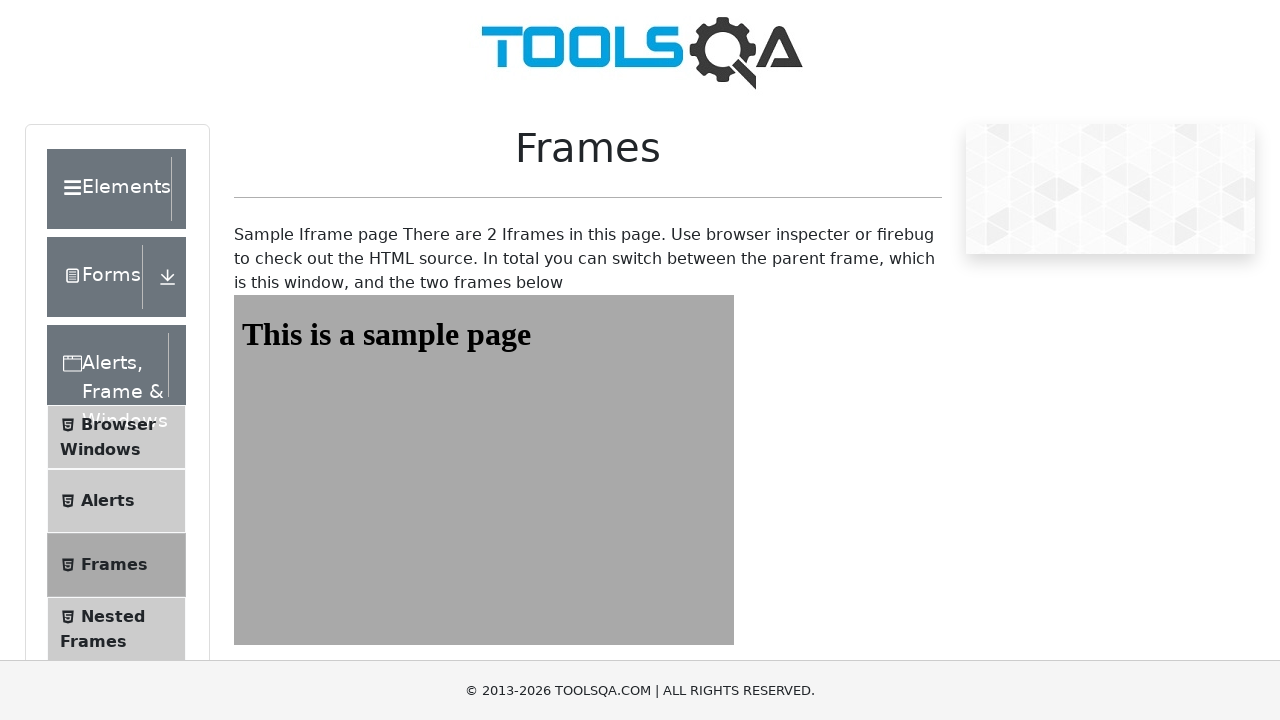

Retrieved heading text from iframe: 'This is a sample page'
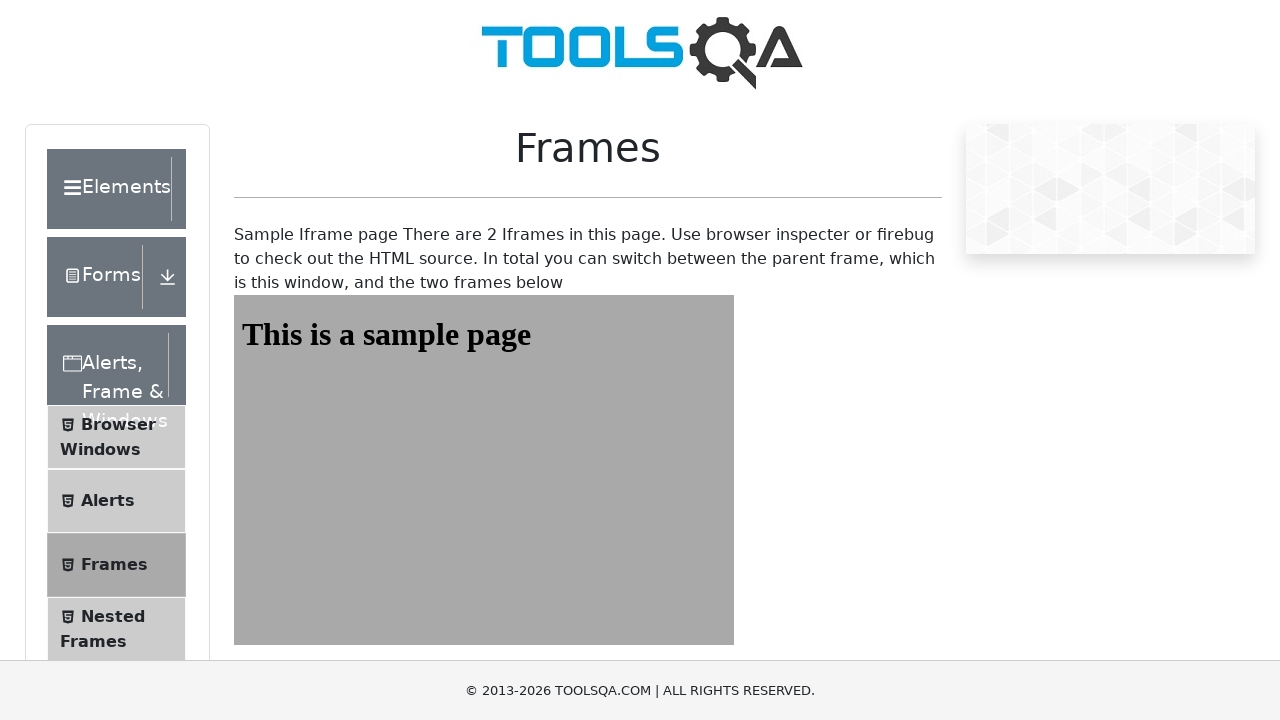

Printed heading text to console
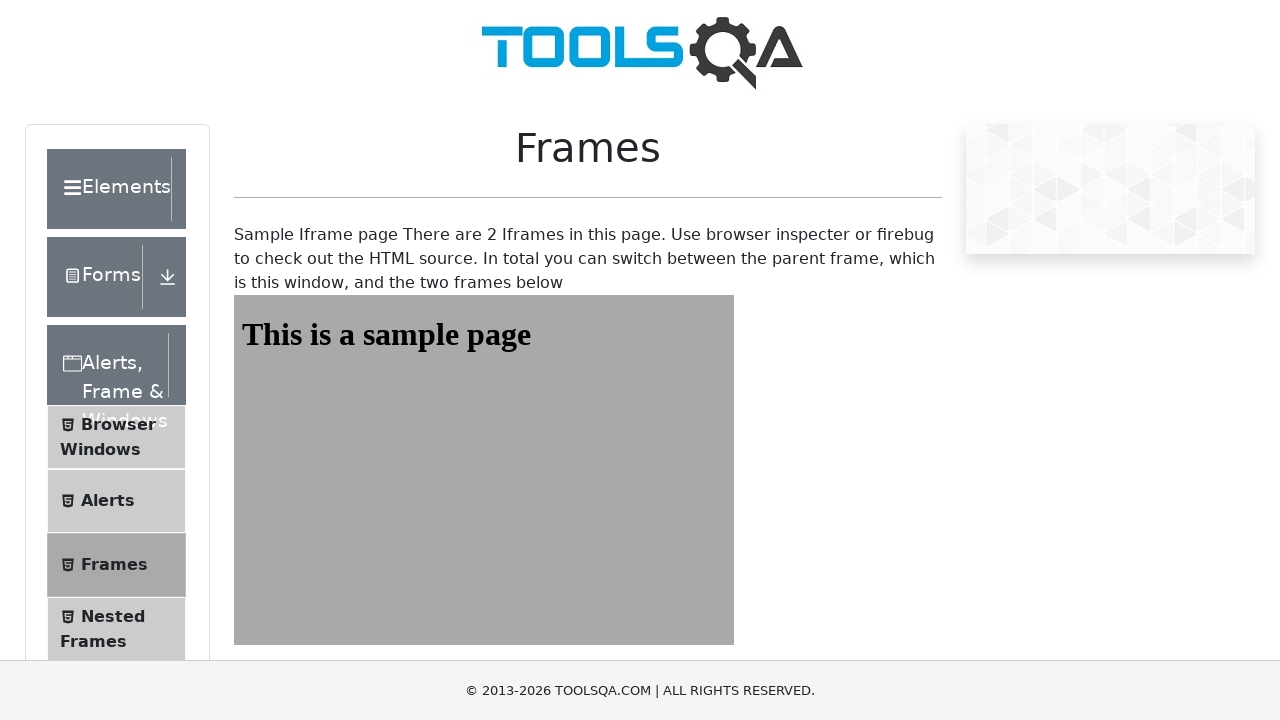

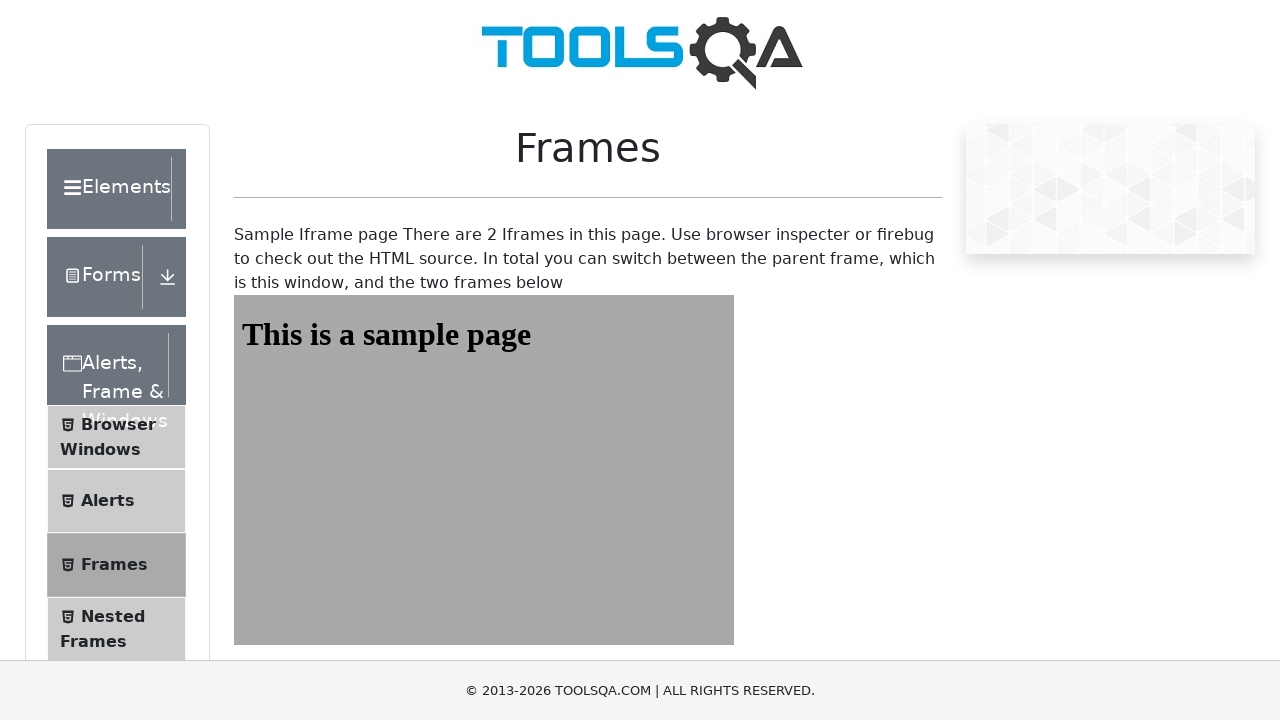